Tests Google Translate by entering Spanish text and verifying the English translation appears correctly

Starting URL: https://translate.google.com.ar/?hl=es&sl=es&tl=en&op=translate

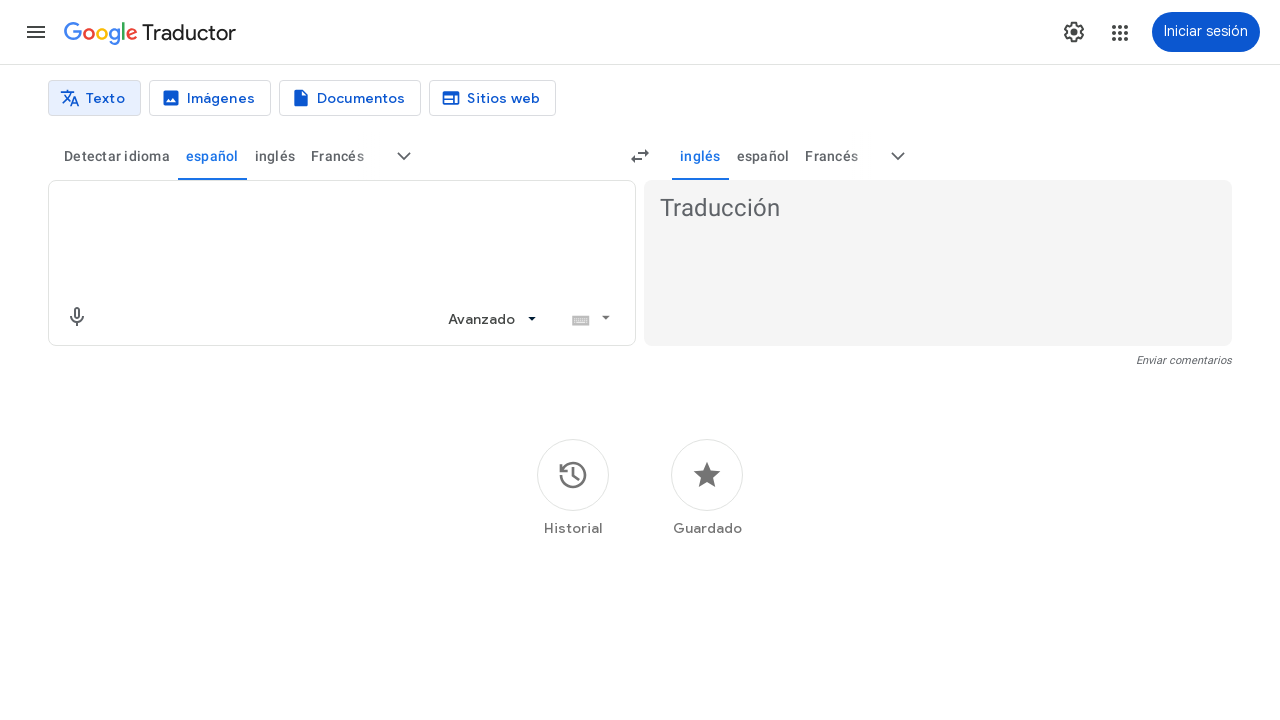

Filled source text field with Spanish text 'Hola mundo, mi nombre es el destructor de mundos' on textarea[jsname="BJE2fc"]
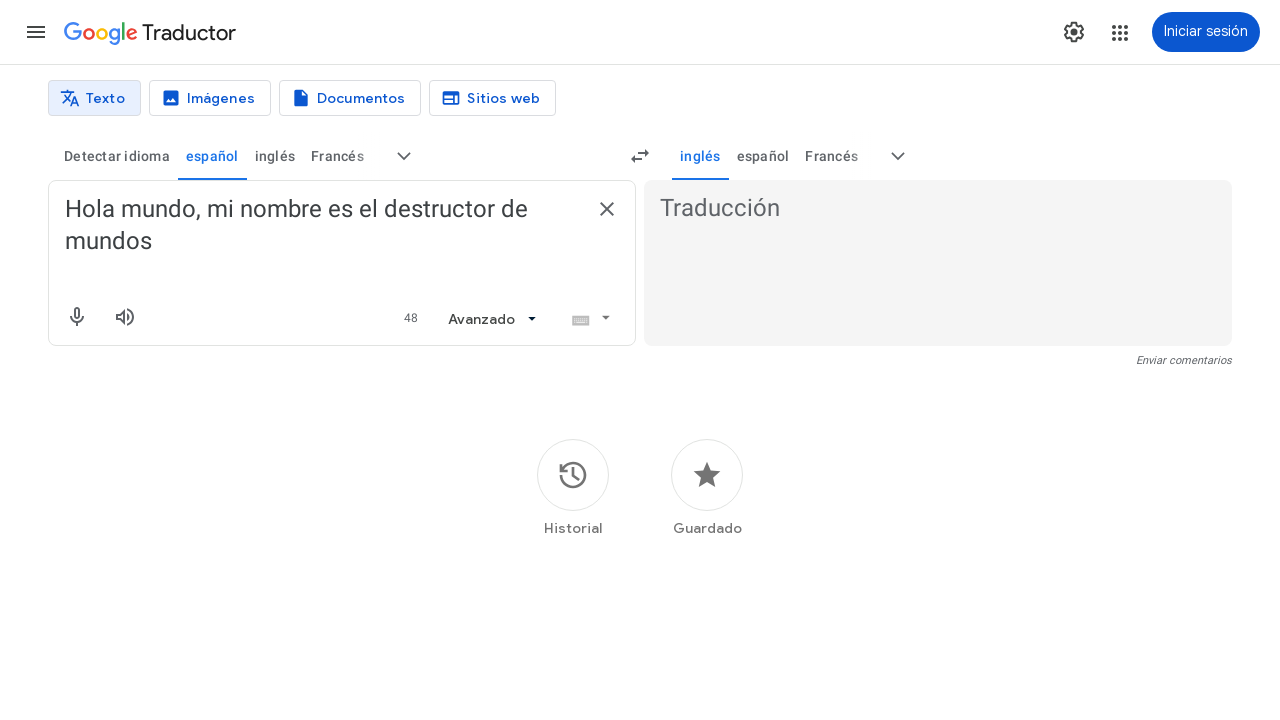

Translation indicator appeared (translation started)
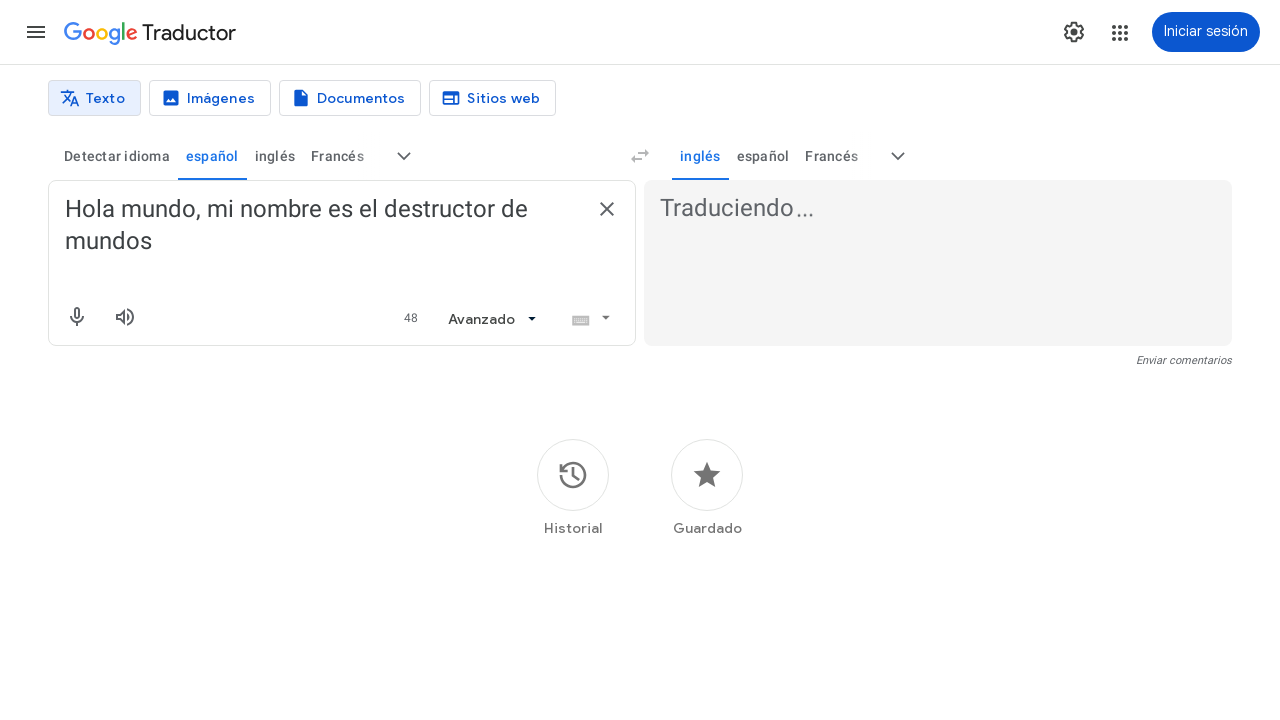

Translation indicator disappeared (translation completed)
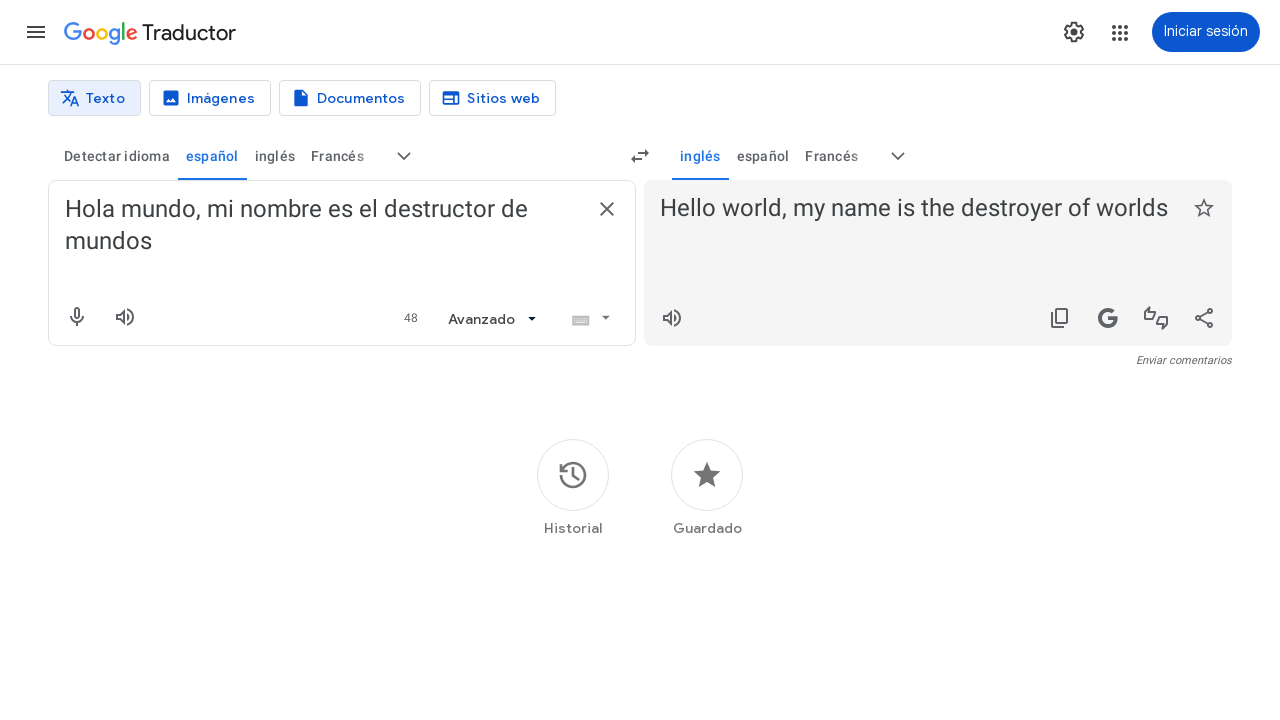

Translation output element is visible and ready
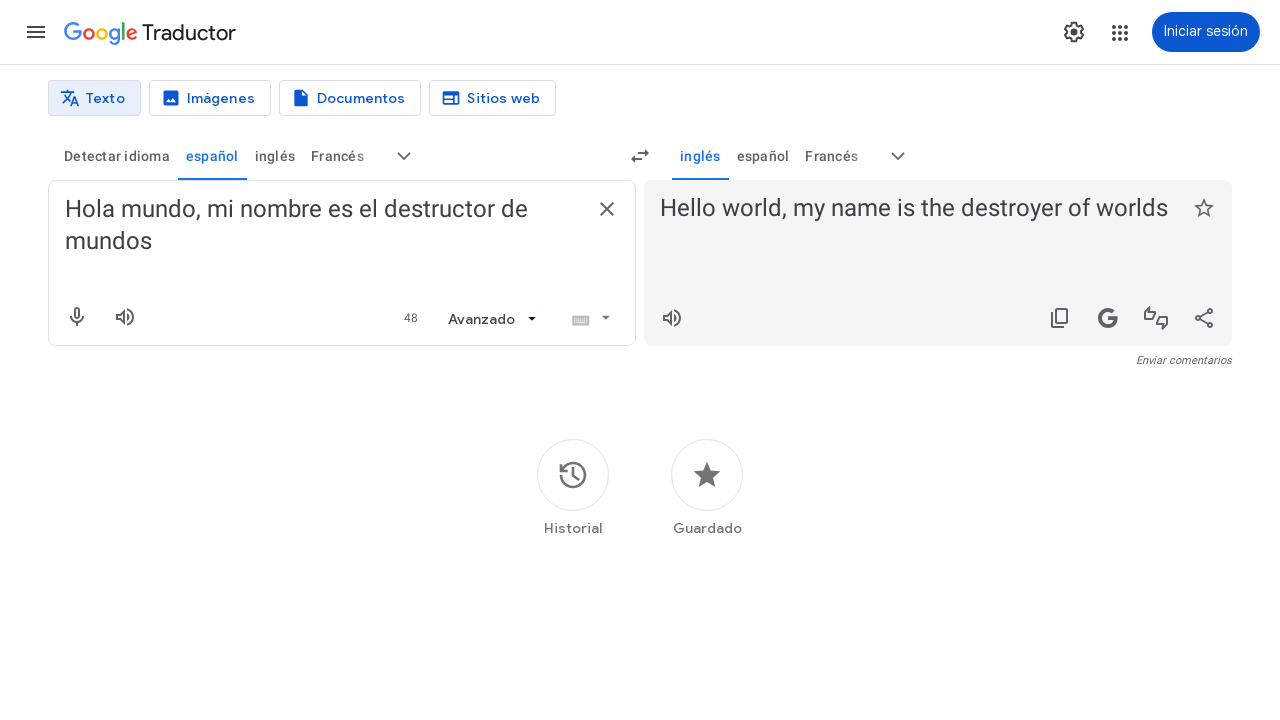

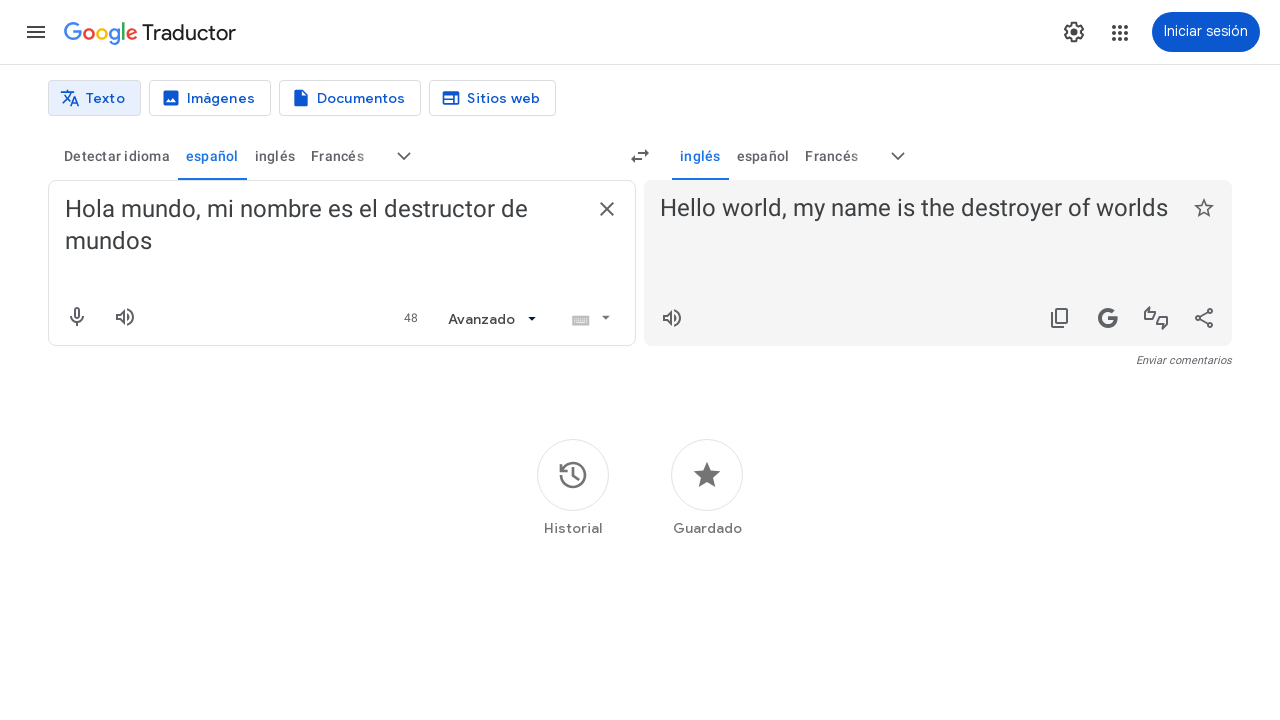